Tests handling a simple JavaScript alert by clicking a button to trigger it, accepting the alert, and verifying the result text

Starting URL: https://training-support.net/webelements/alerts

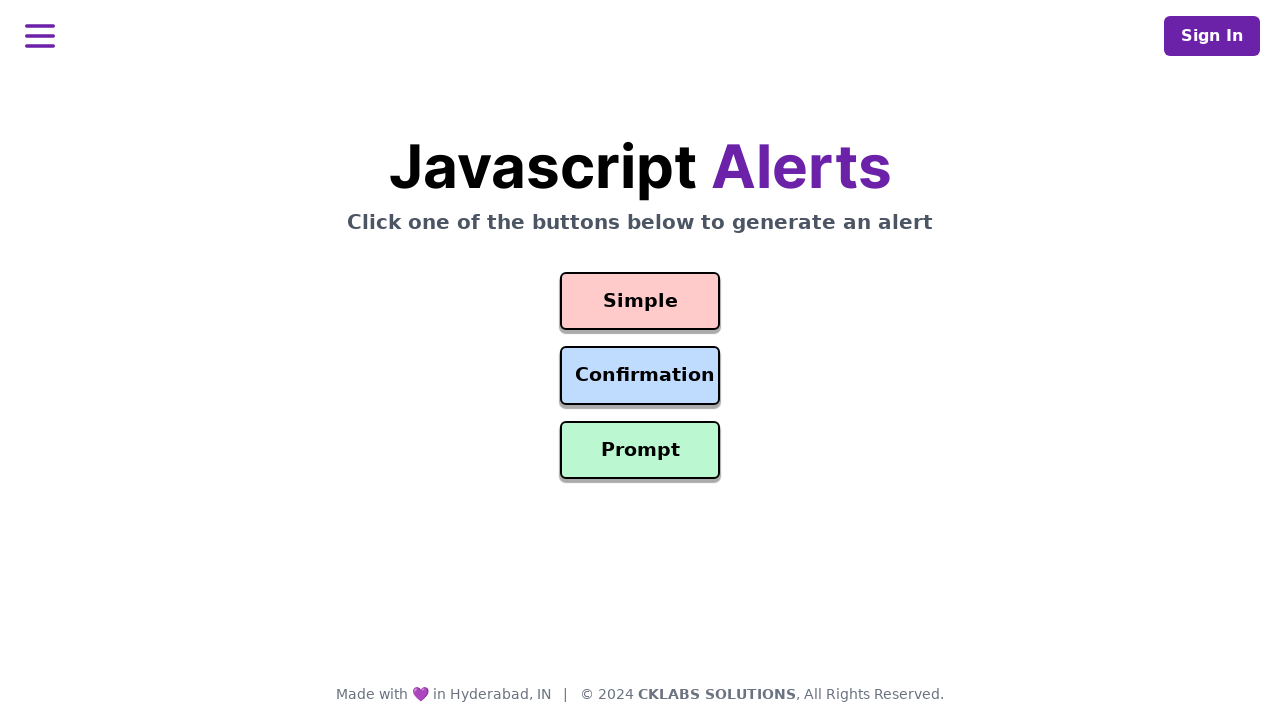

Clicked the Simple Alert button at (640, 301) on #simple
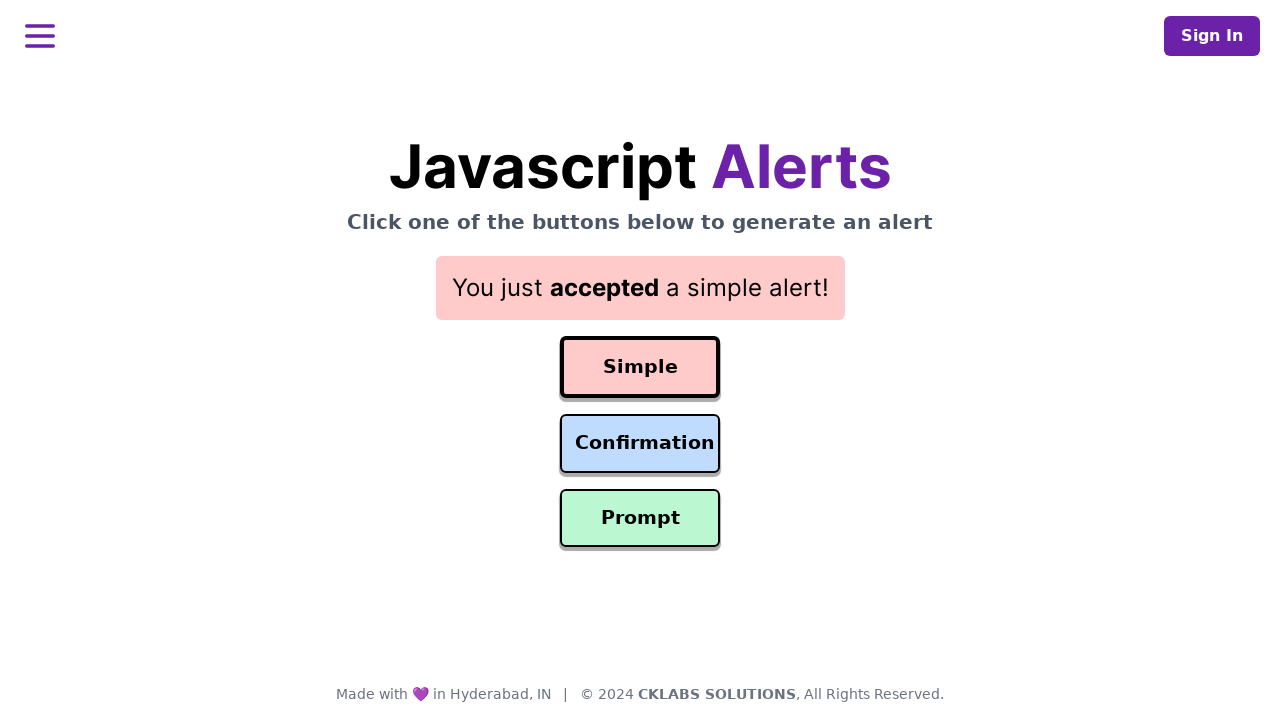

Set up dialog handler to accept alerts
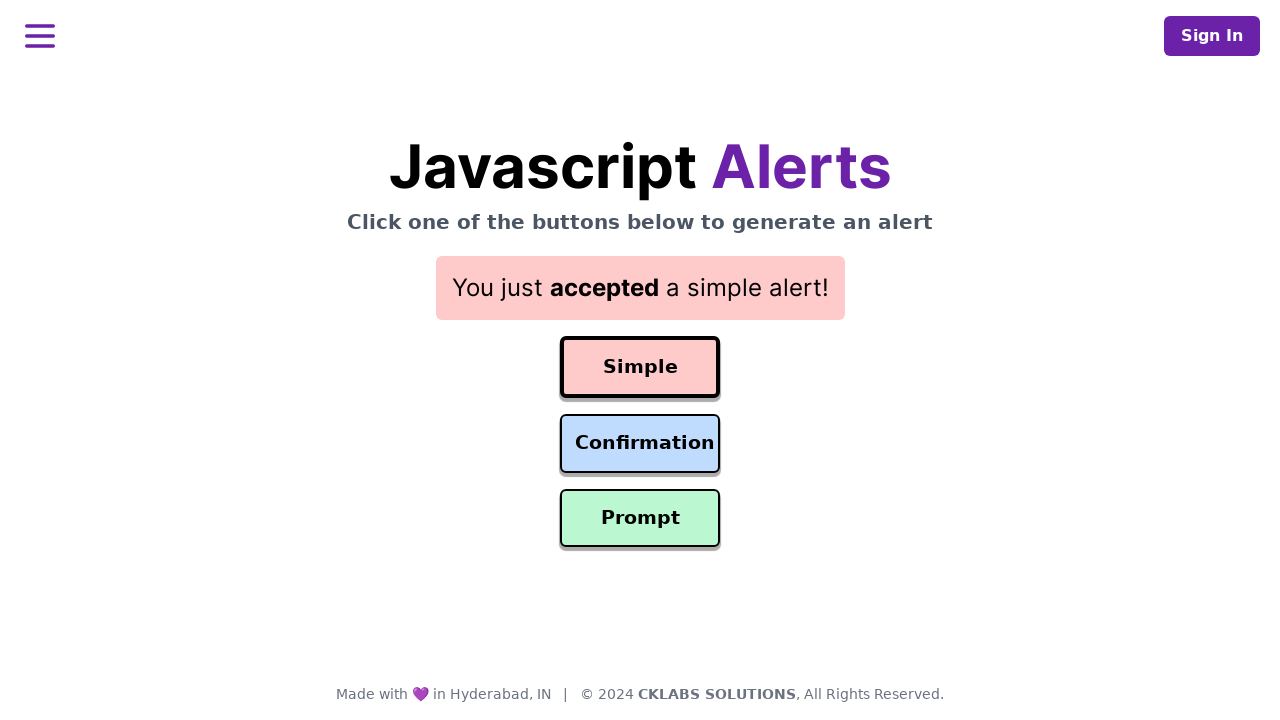

Waited for result text to appear
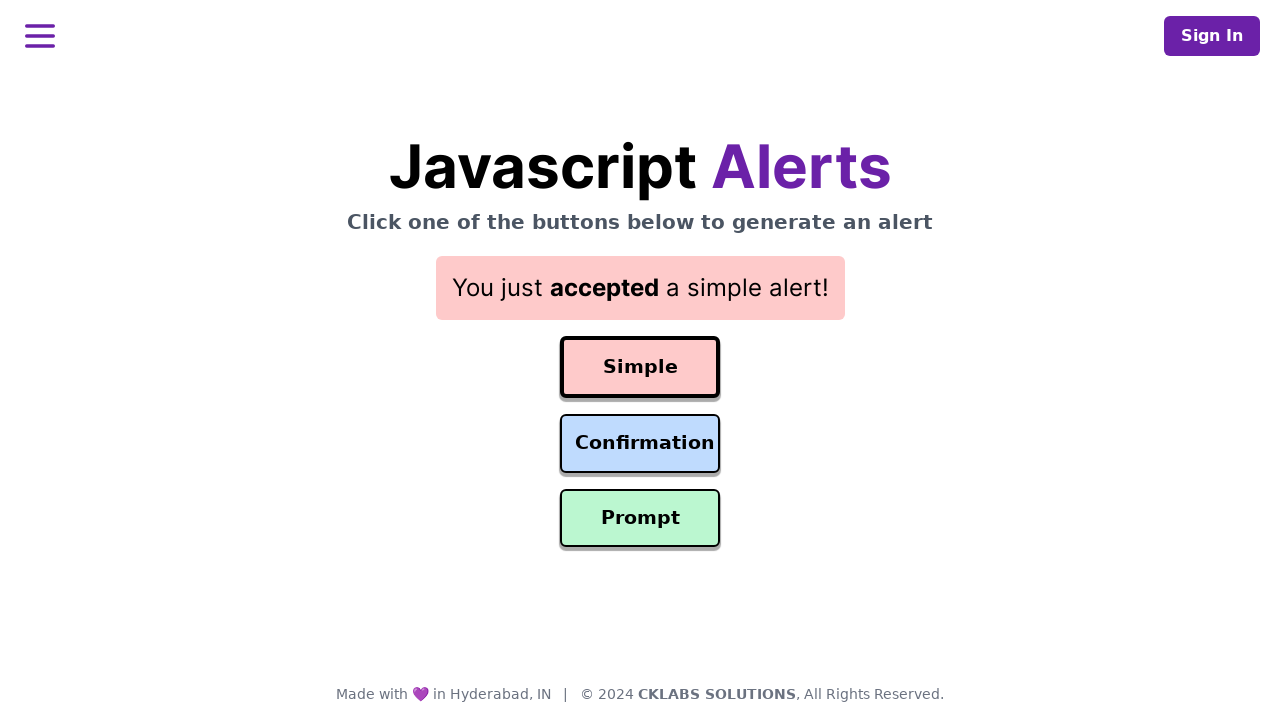

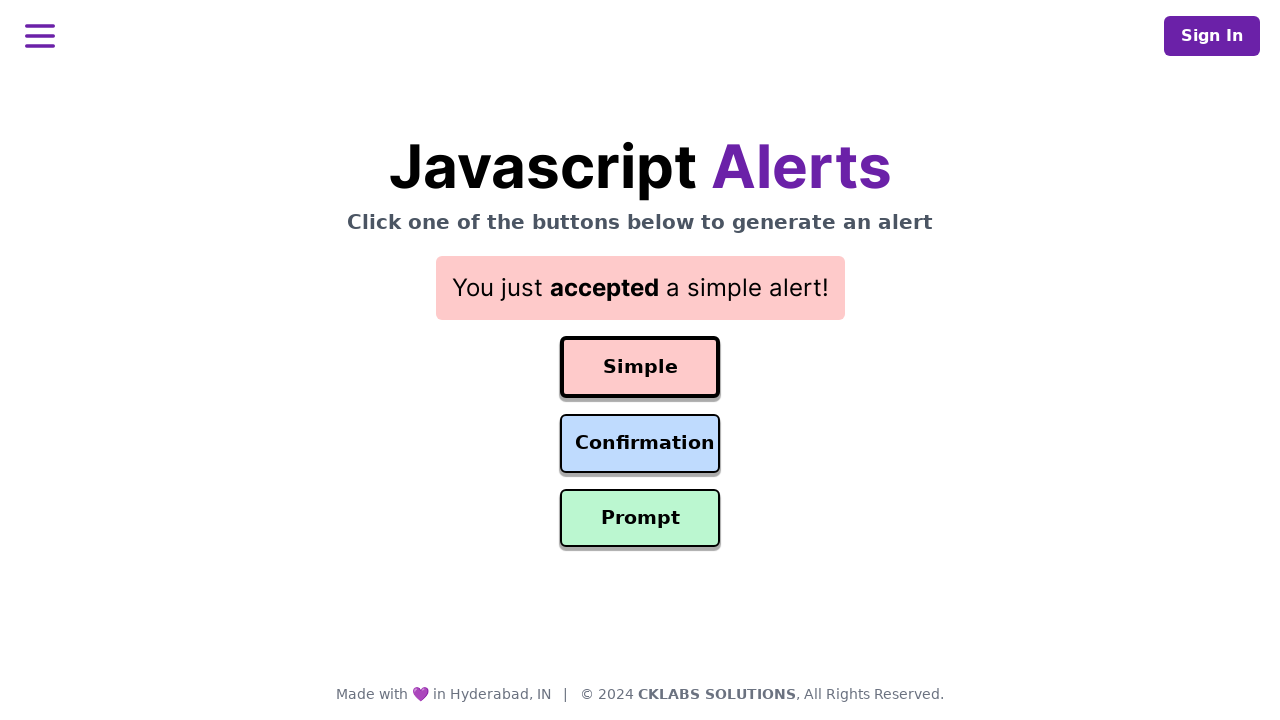